Tests a wait scenario by clicking a verify button and checking for a successful verification message

Starting URL: http://suninjuly.github.io/wait1.html

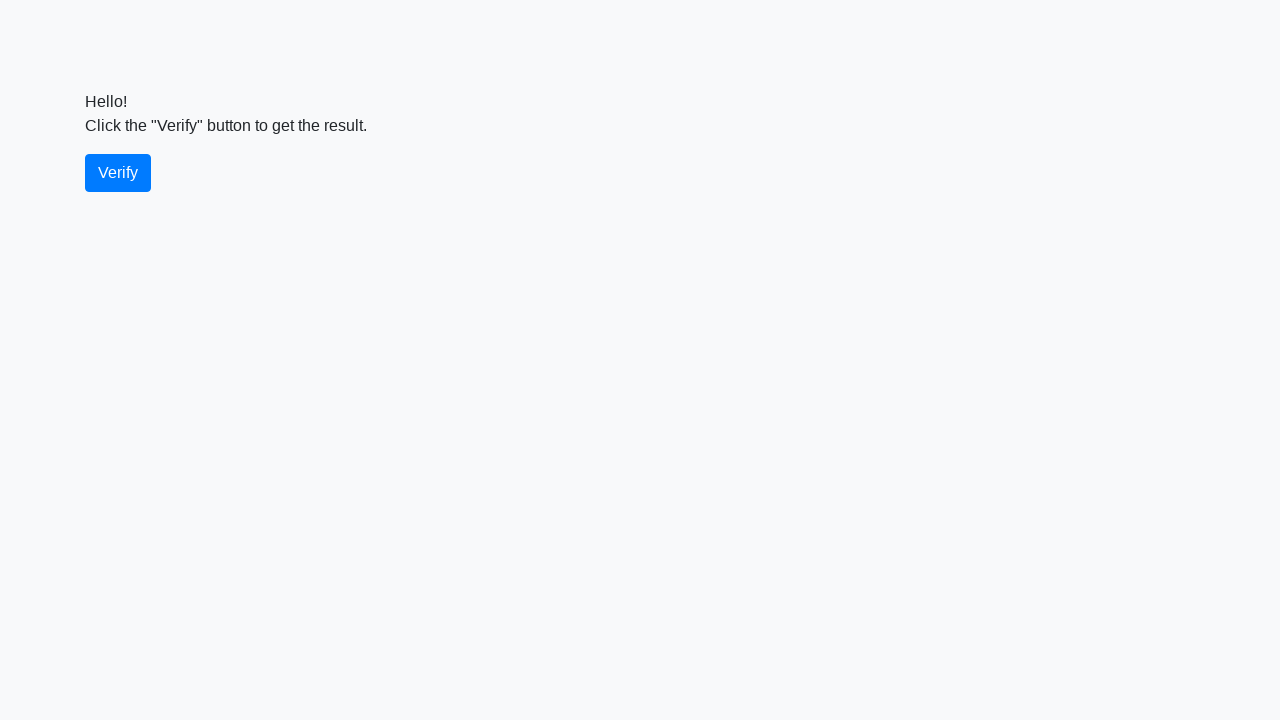

Clicked the verify button at (118, 173) on #verify
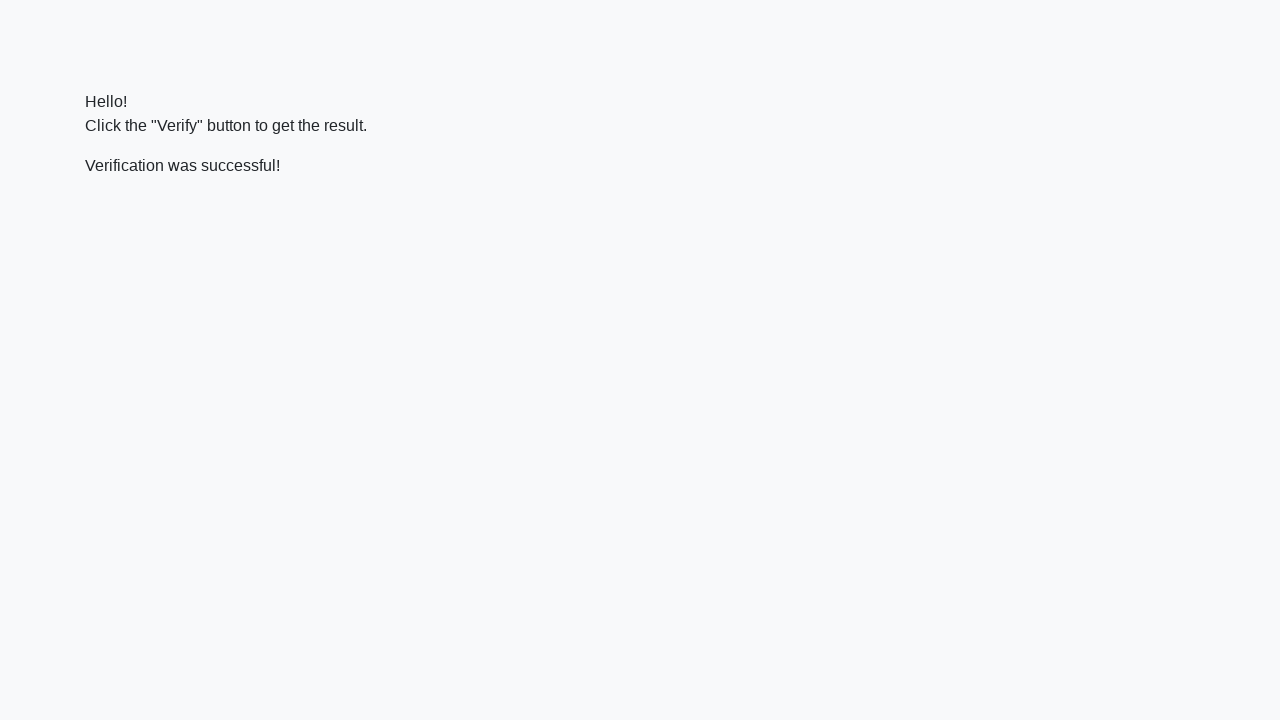

Located the verify message element
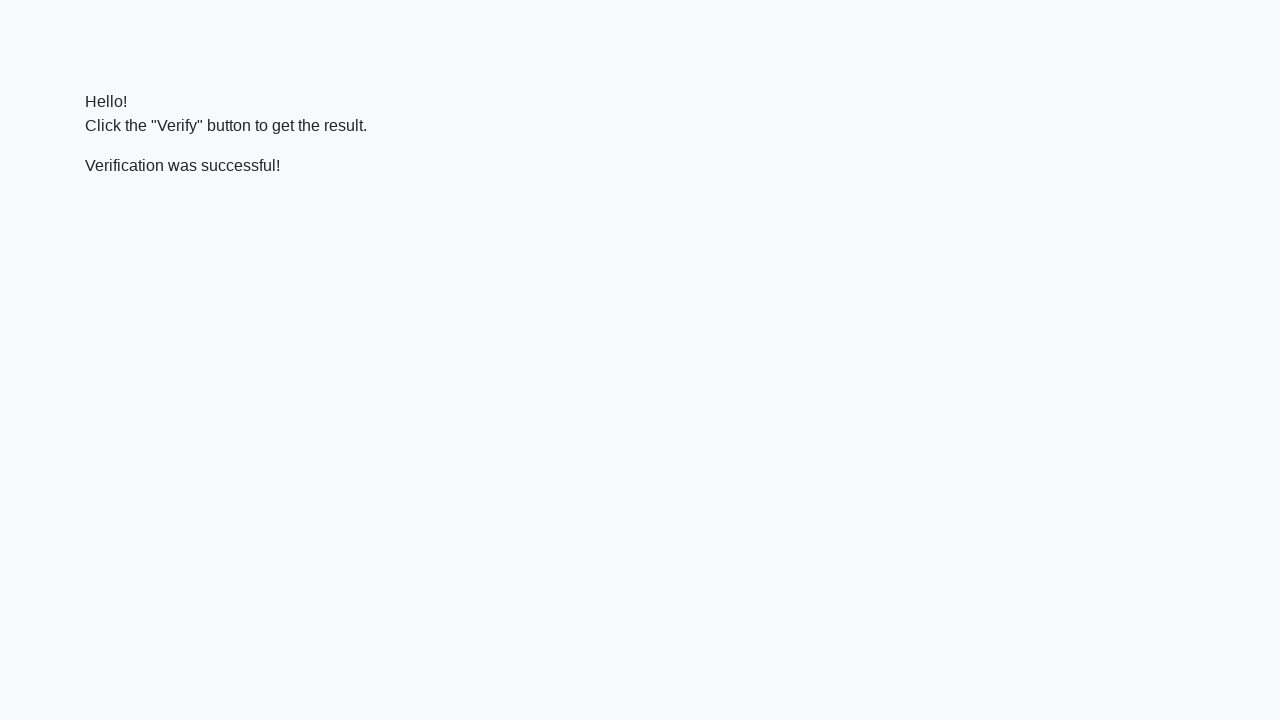

Waited for the verify message to appear
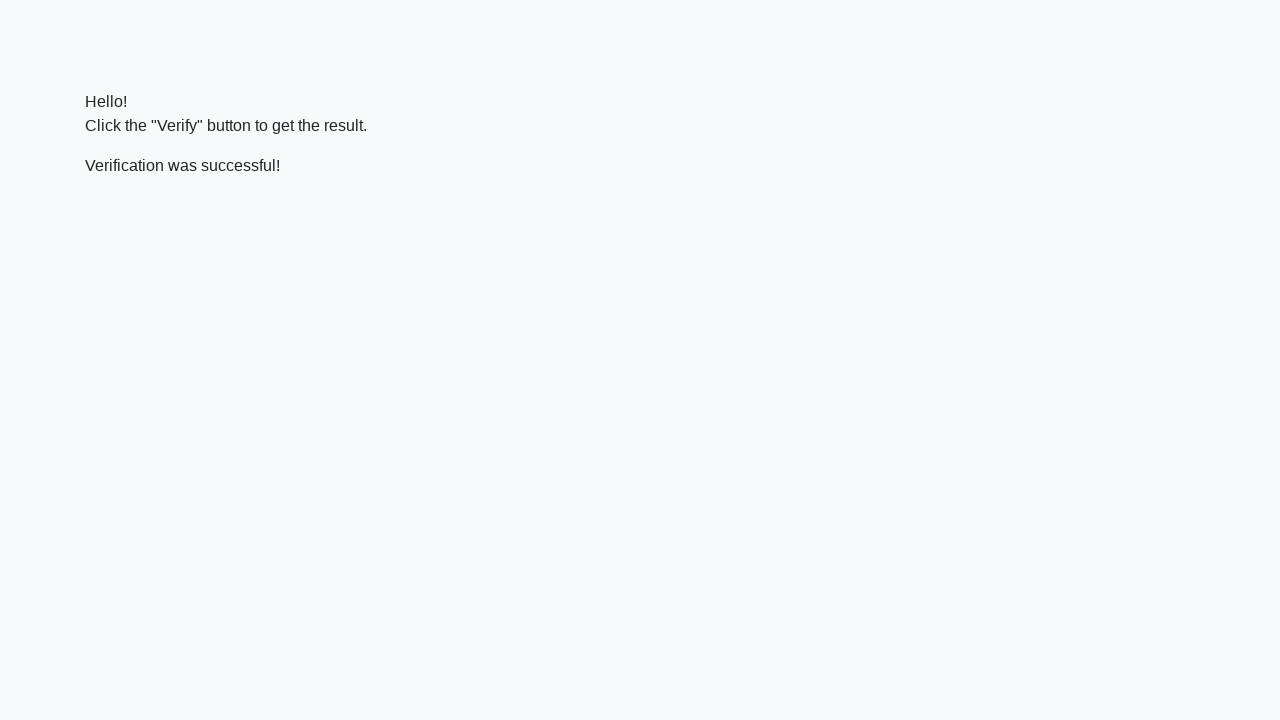

Verified that the success message contains 'successful'
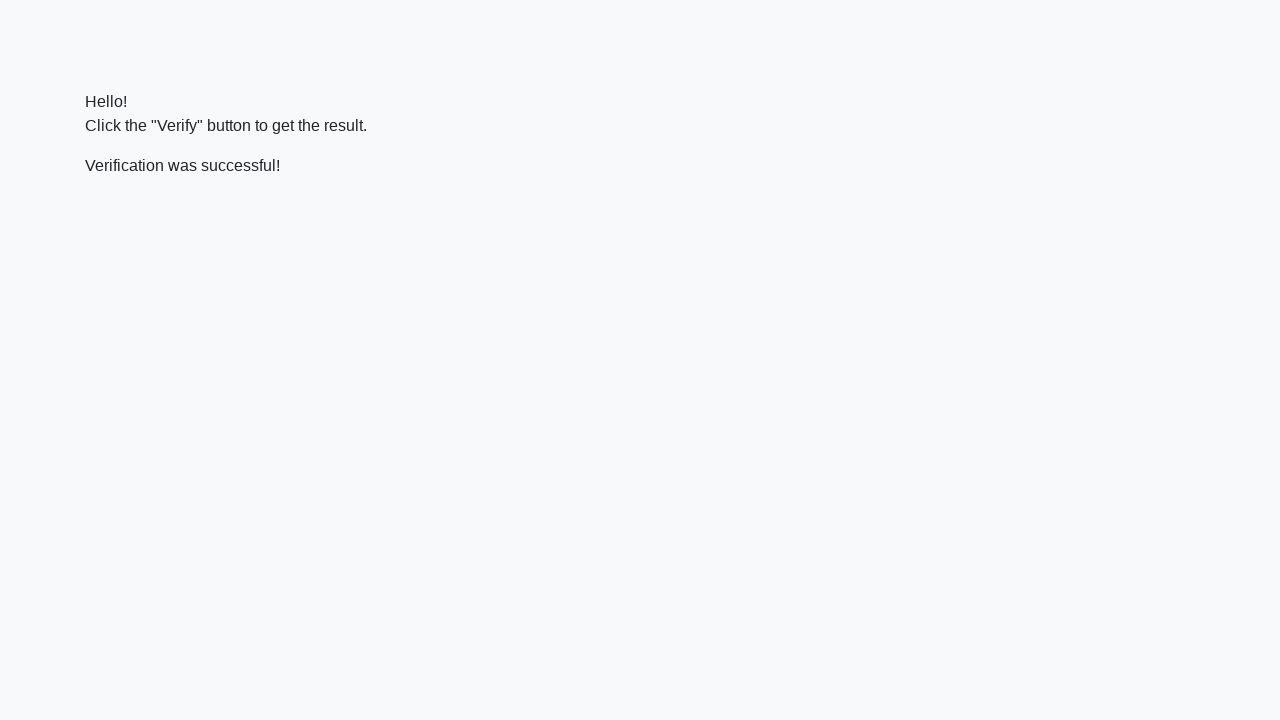

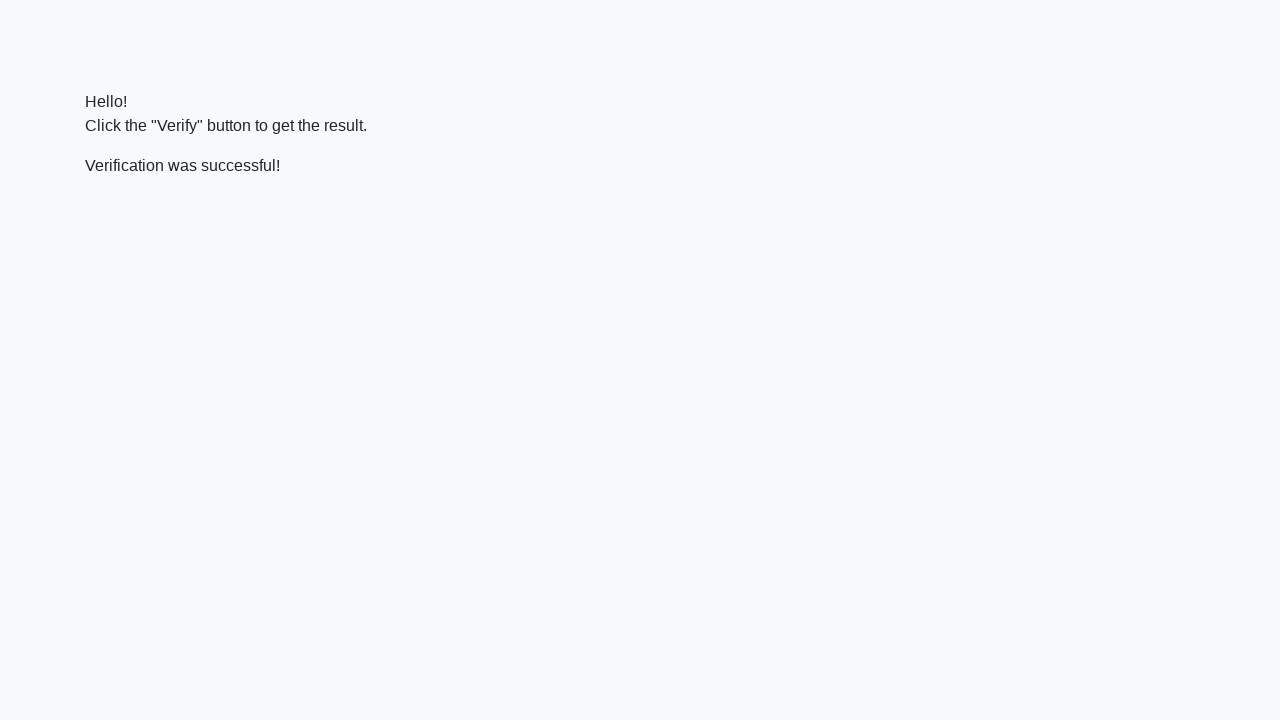